Tests the search functionality on python.org by entering a search query for 'pandas' and clicking the submit button

Starting URL: https://python.org

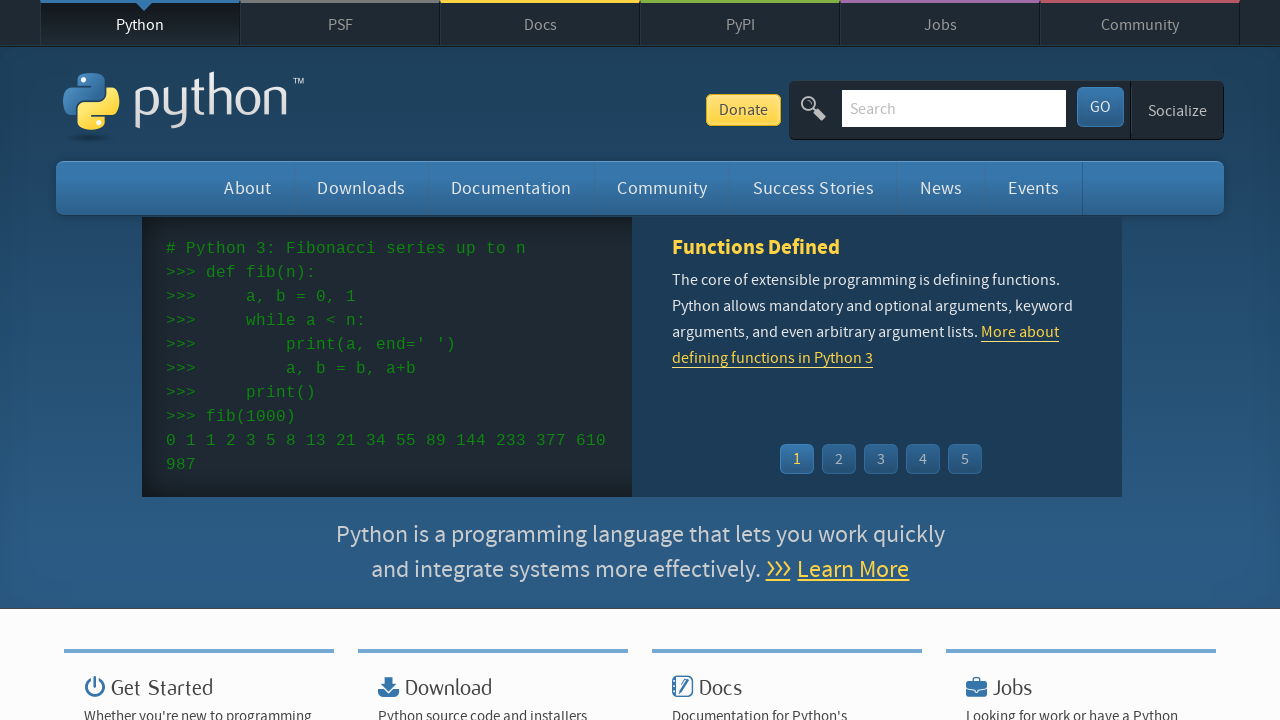

Filled search field with 'pandas' query on form.search-the-site fieldset input.search-field
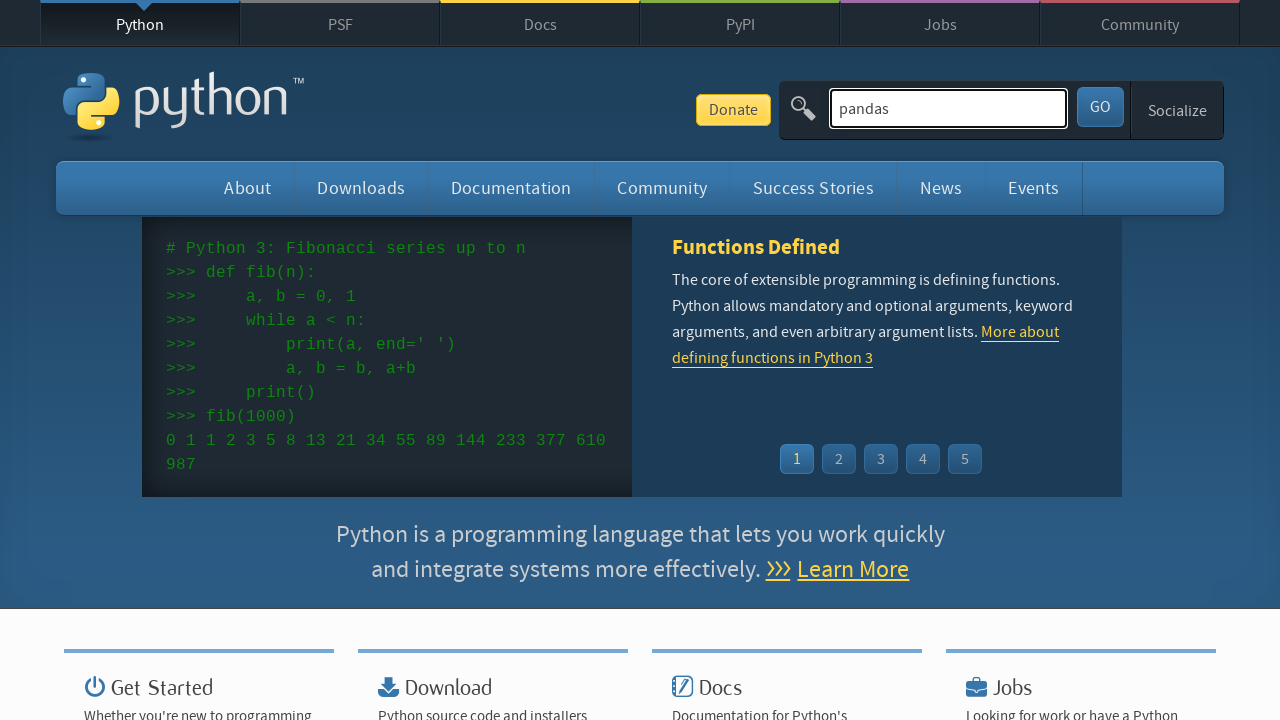

Clicked search submit button at (1100, 107) on #submit
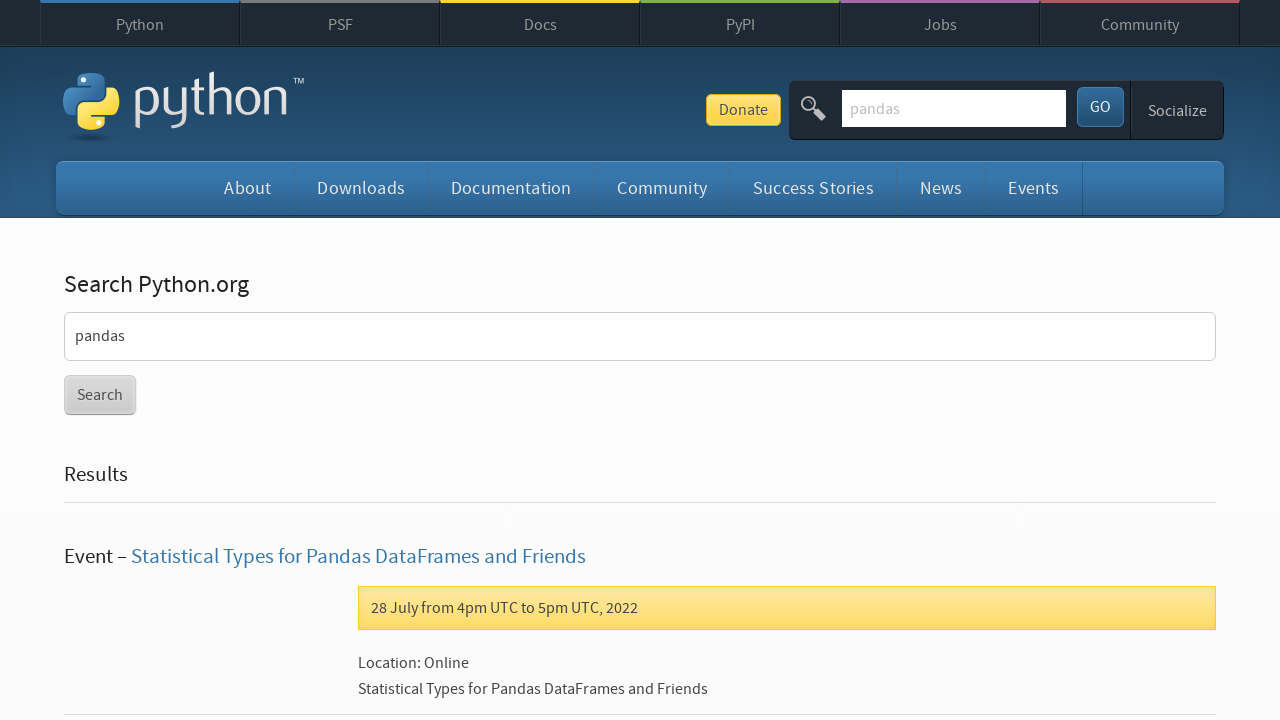

Search results loaded successfully
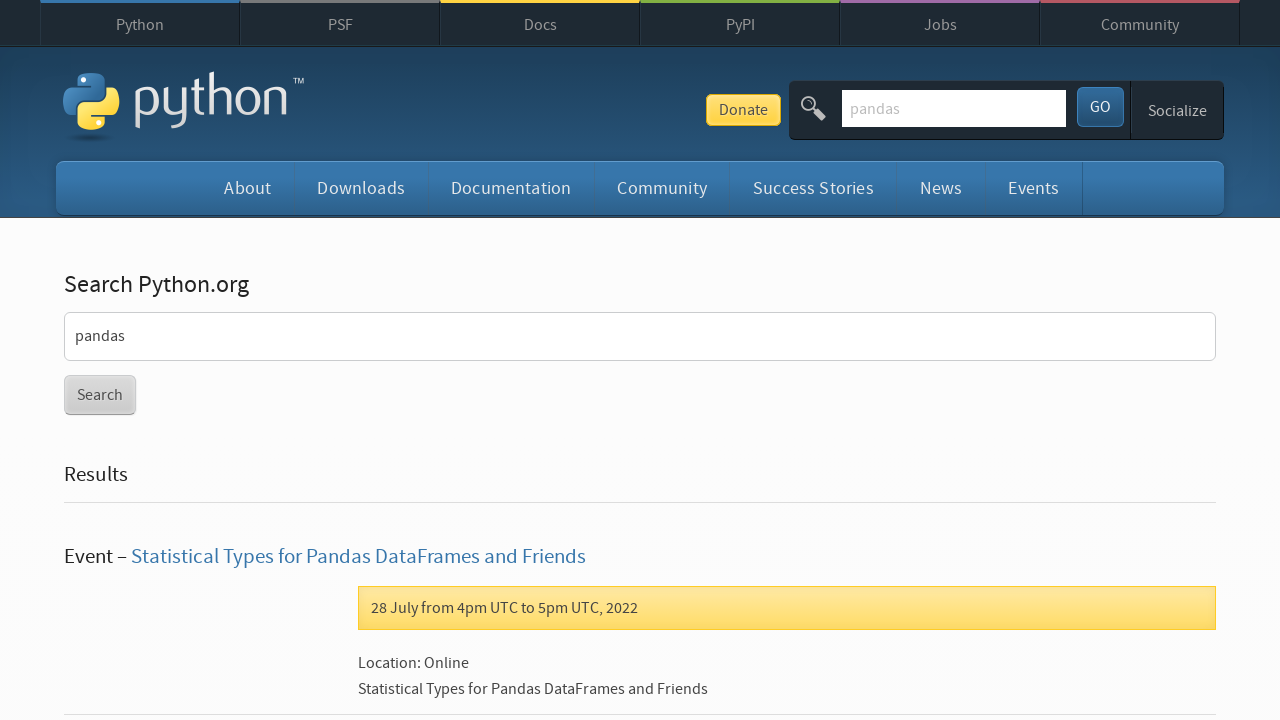

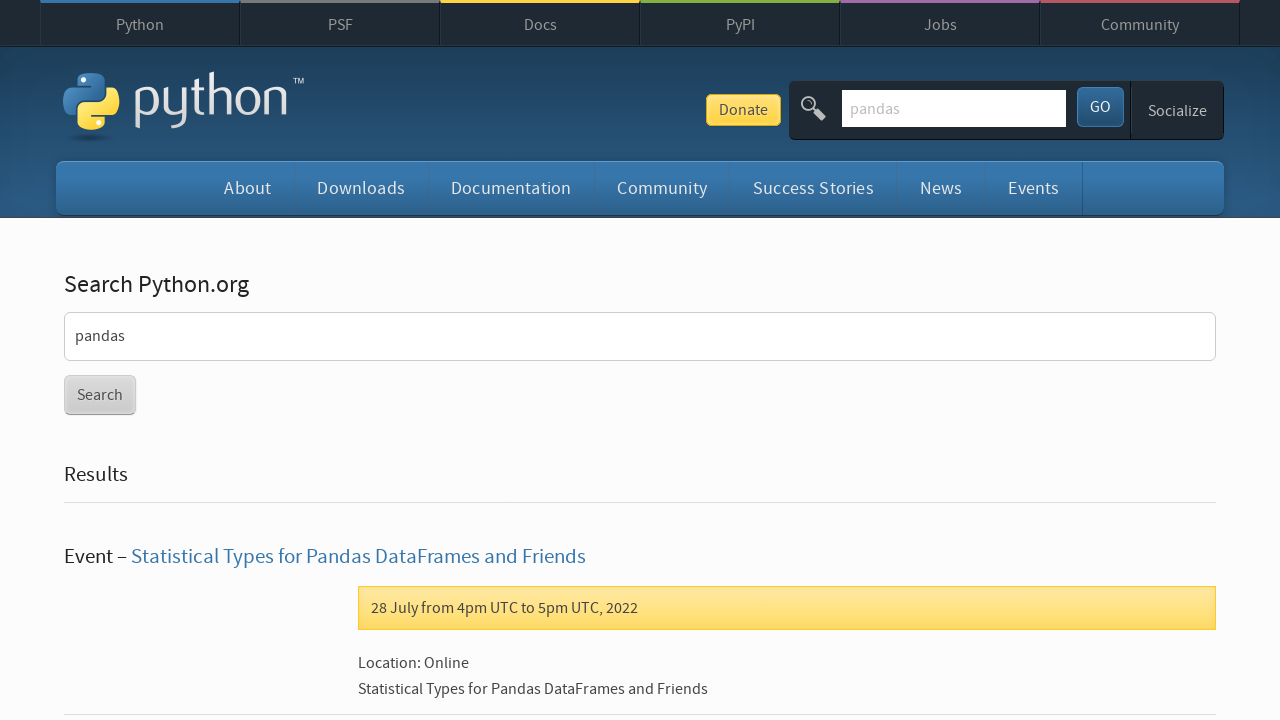